Clicks the "Add Element" button using keyboard navigation with Tab and Enter keys

Starting URL: https://the-internet.herokuapp.com/add_remove_elements/

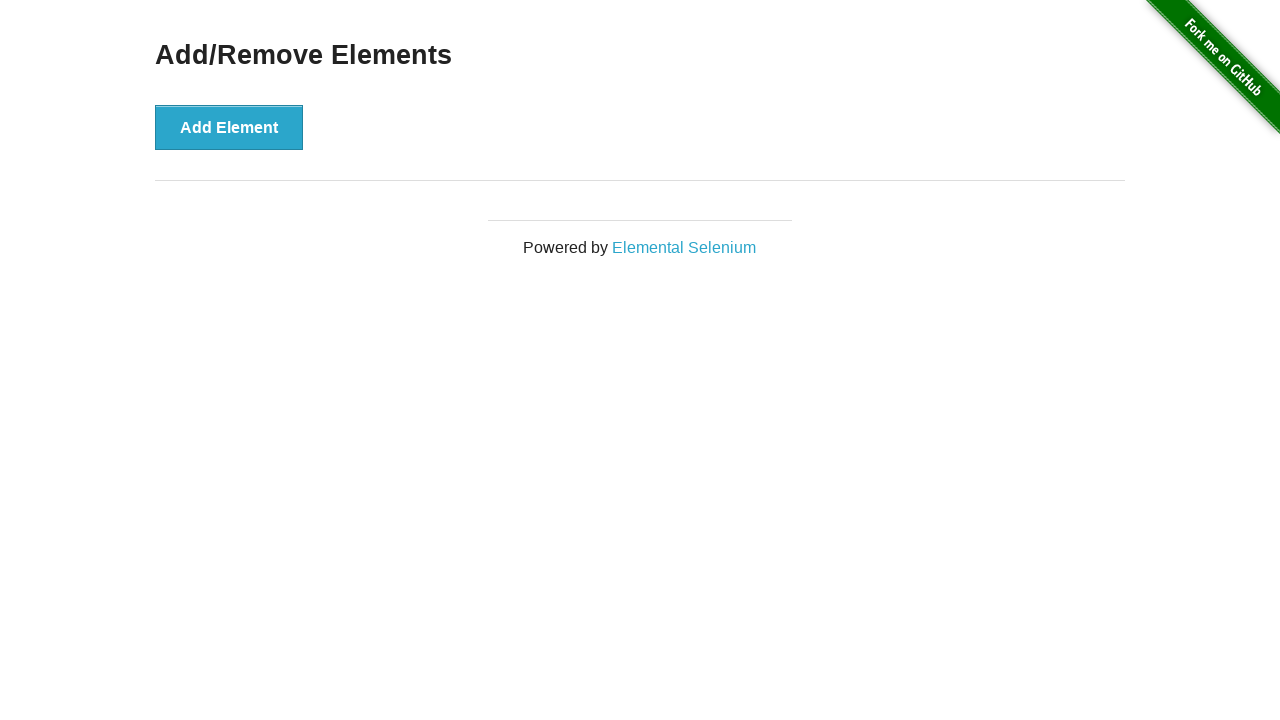

Navigated to Add/Remove Elements page
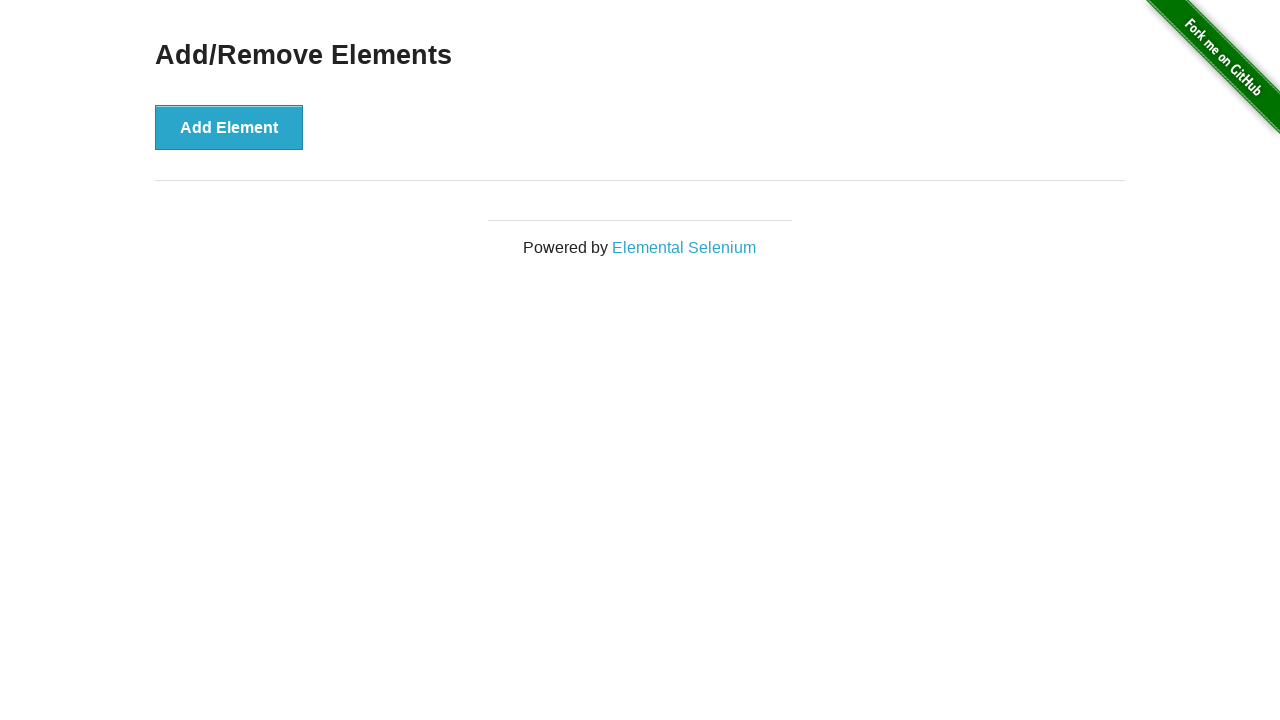

Located the 'Add Element' button using XPath
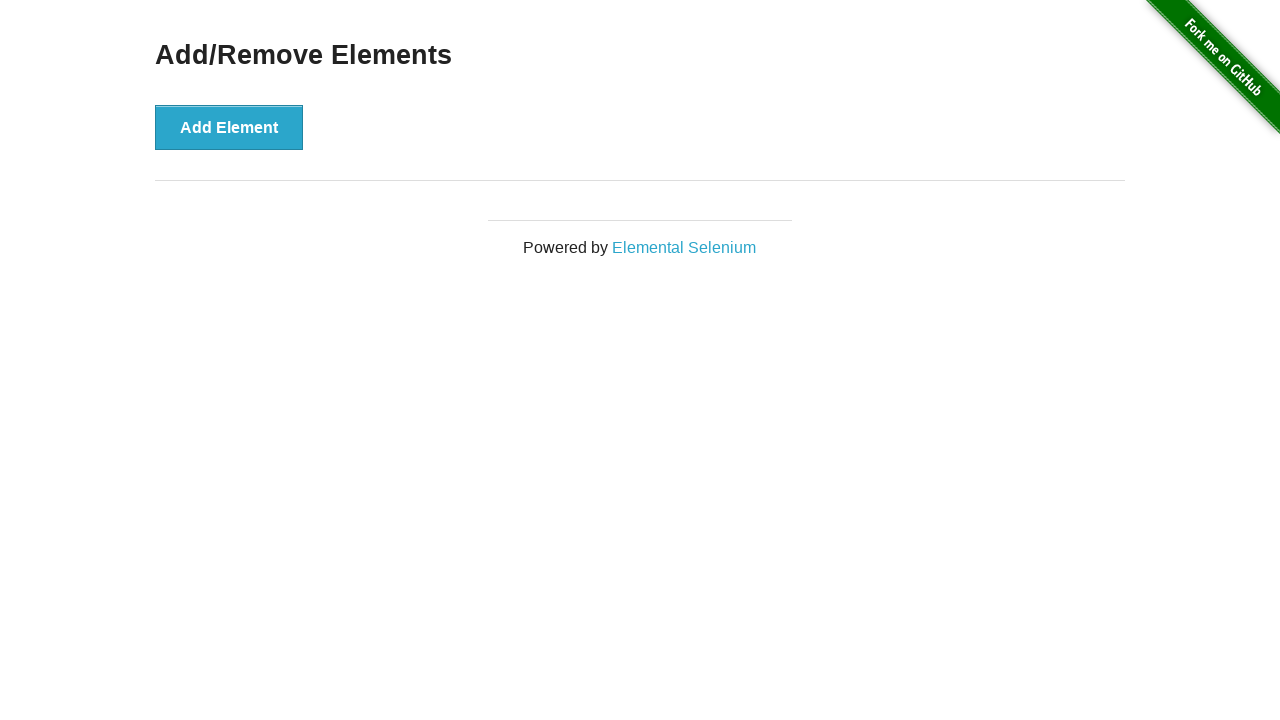

Pressed Tab key to focus on the Add Element button on xpath=//button[contains(text(),'Add Element')]
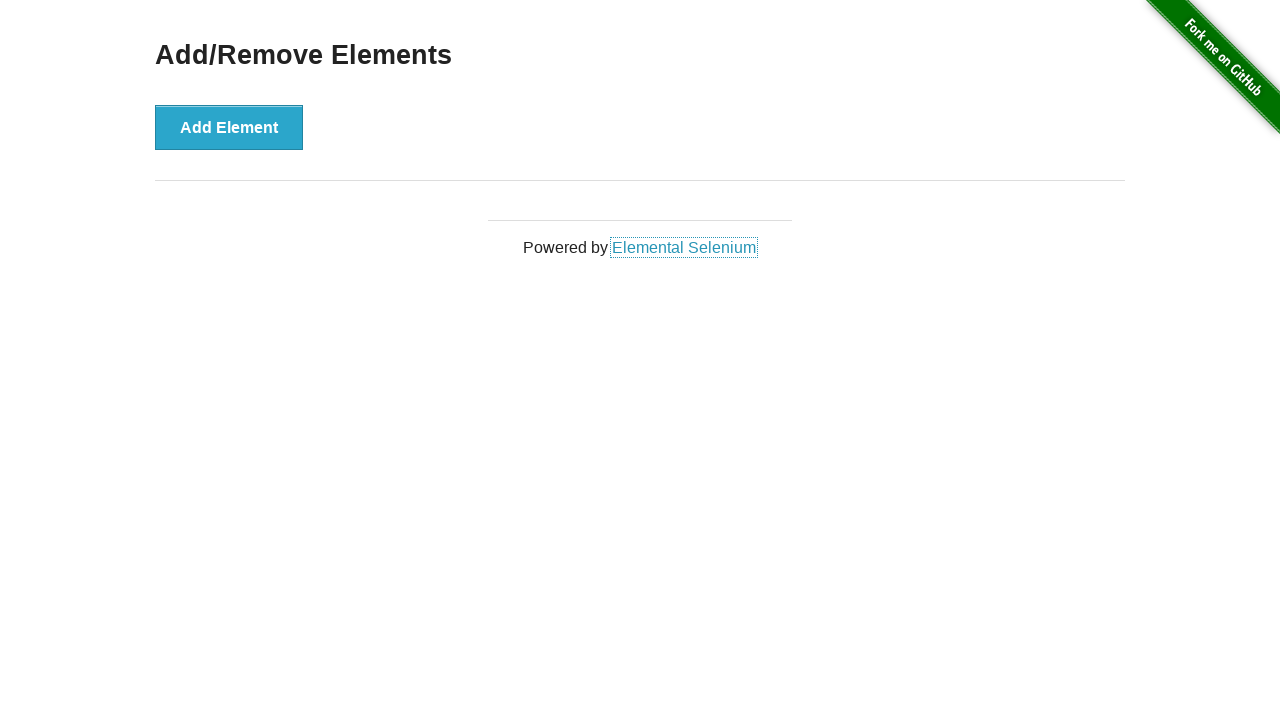

Pressed Enter key to activate the focused Add Element button on xpath=//button[contains(text(),'Add Element')]
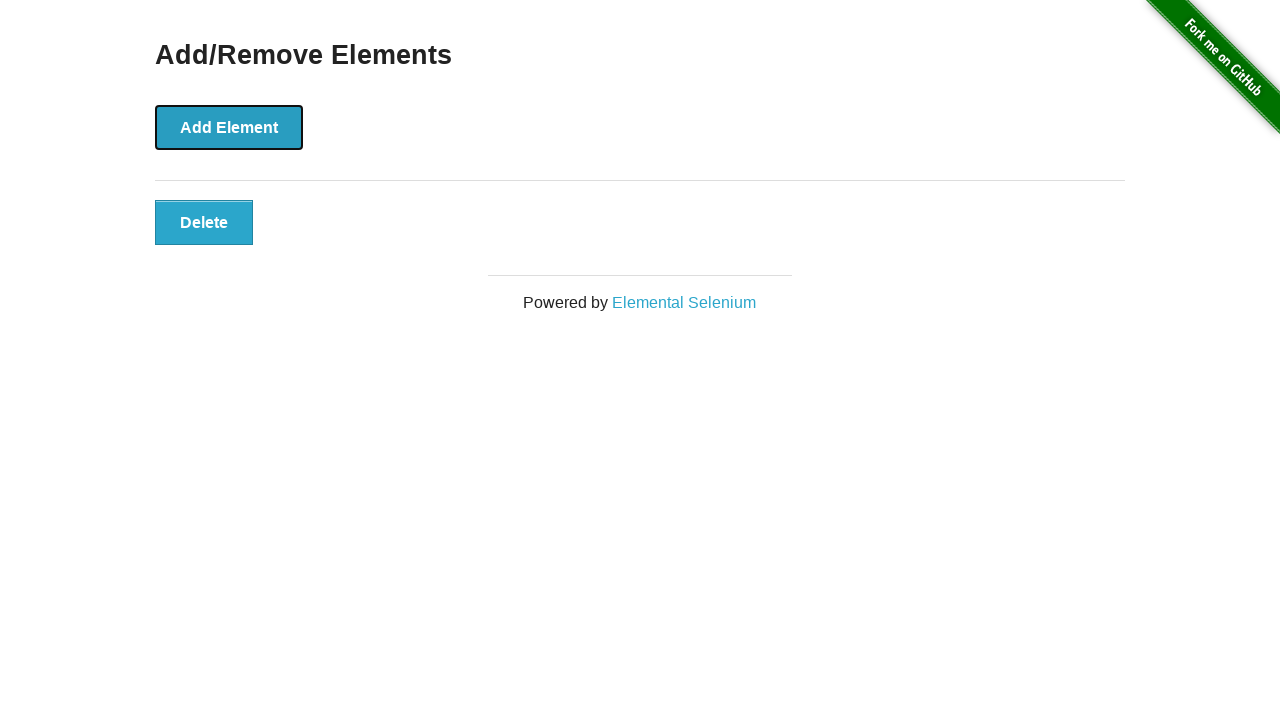

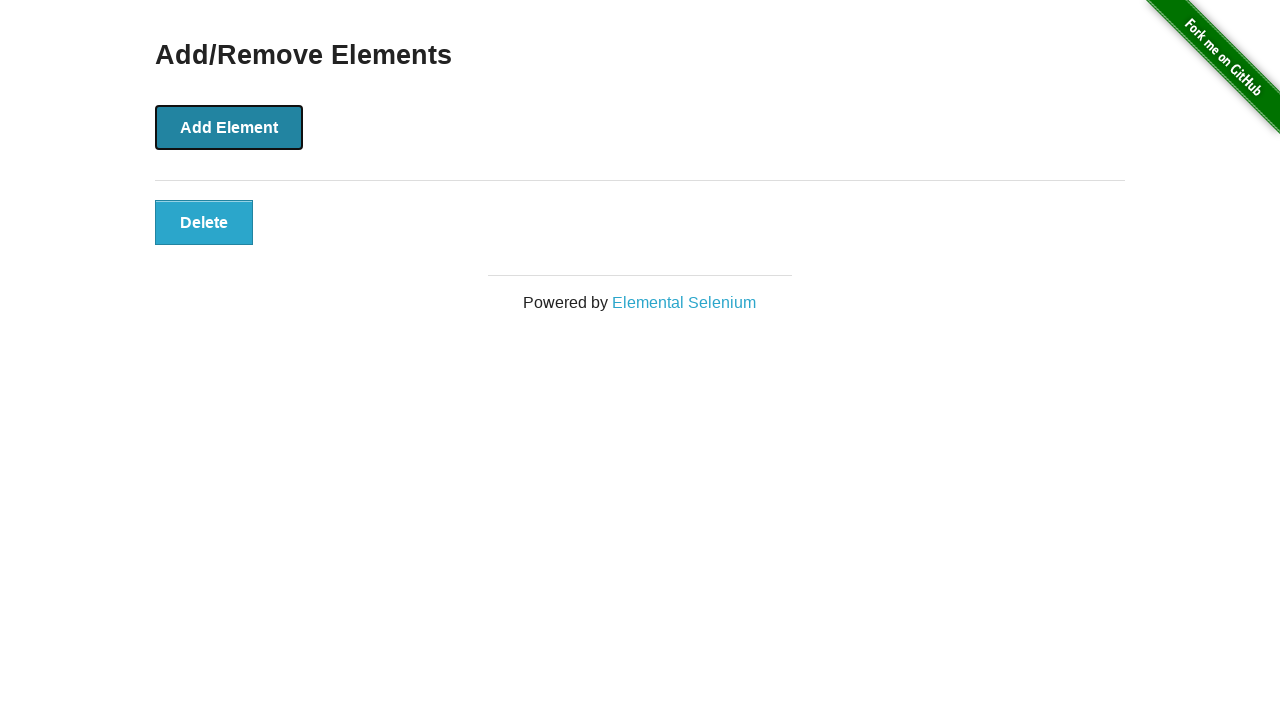